Solves a mathematical captcha by calculating a logarithmic expression, then fills the answer and completes robot verification checkboxes before submitting the form

Starting URL: http://suninjuly.github.io/math.html

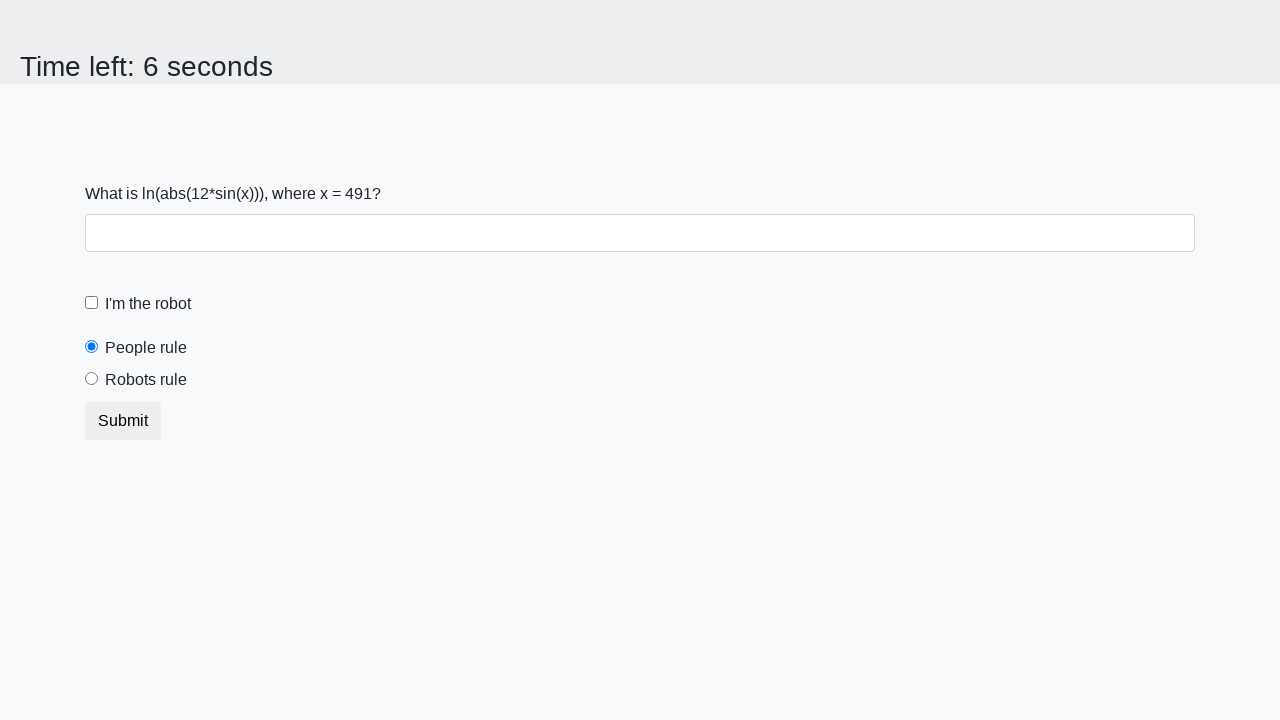

Located the input value element
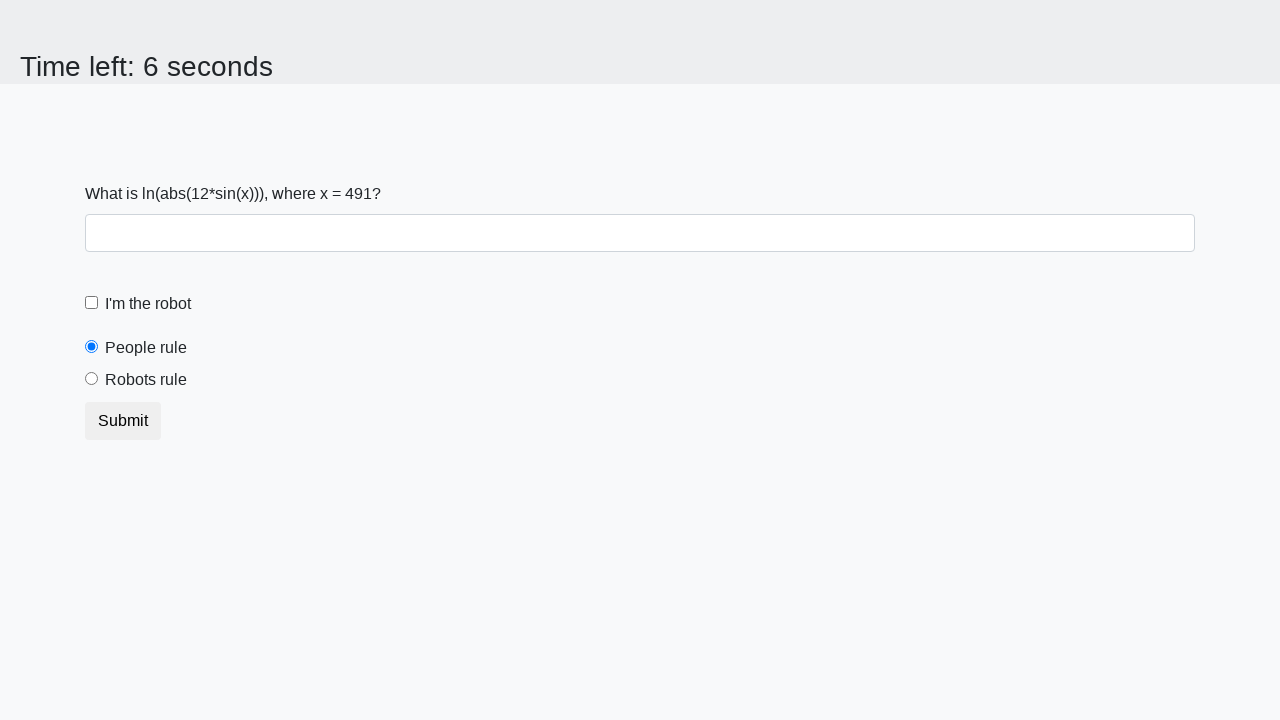

Retrieved the x value from the page
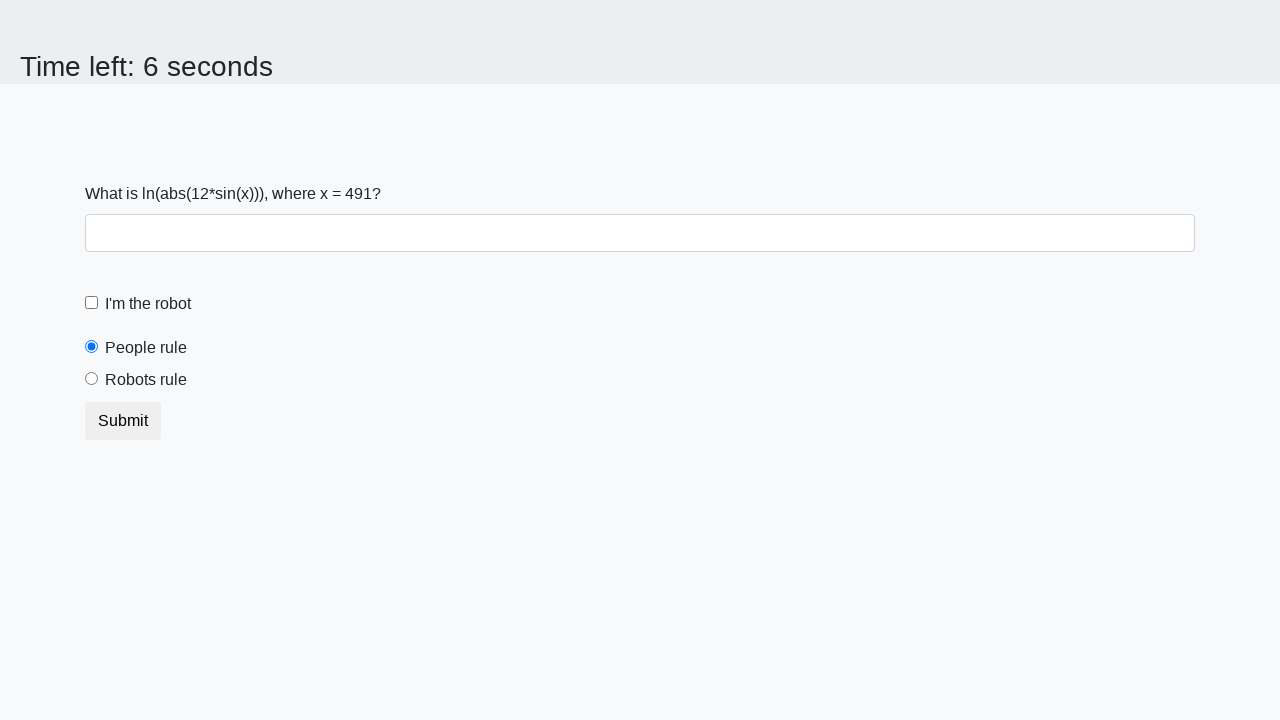

Calculated logarithmic expression result: 2.249755888627998
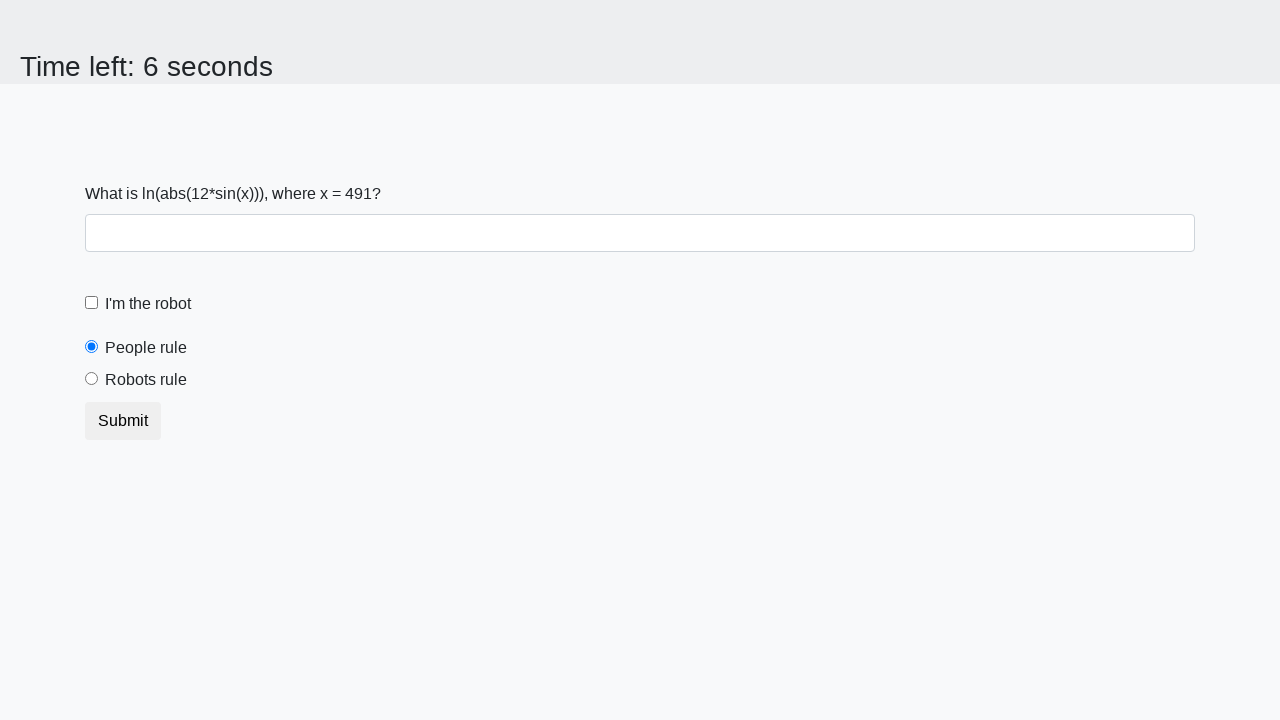

Filled the answer field with calculated value on #answer
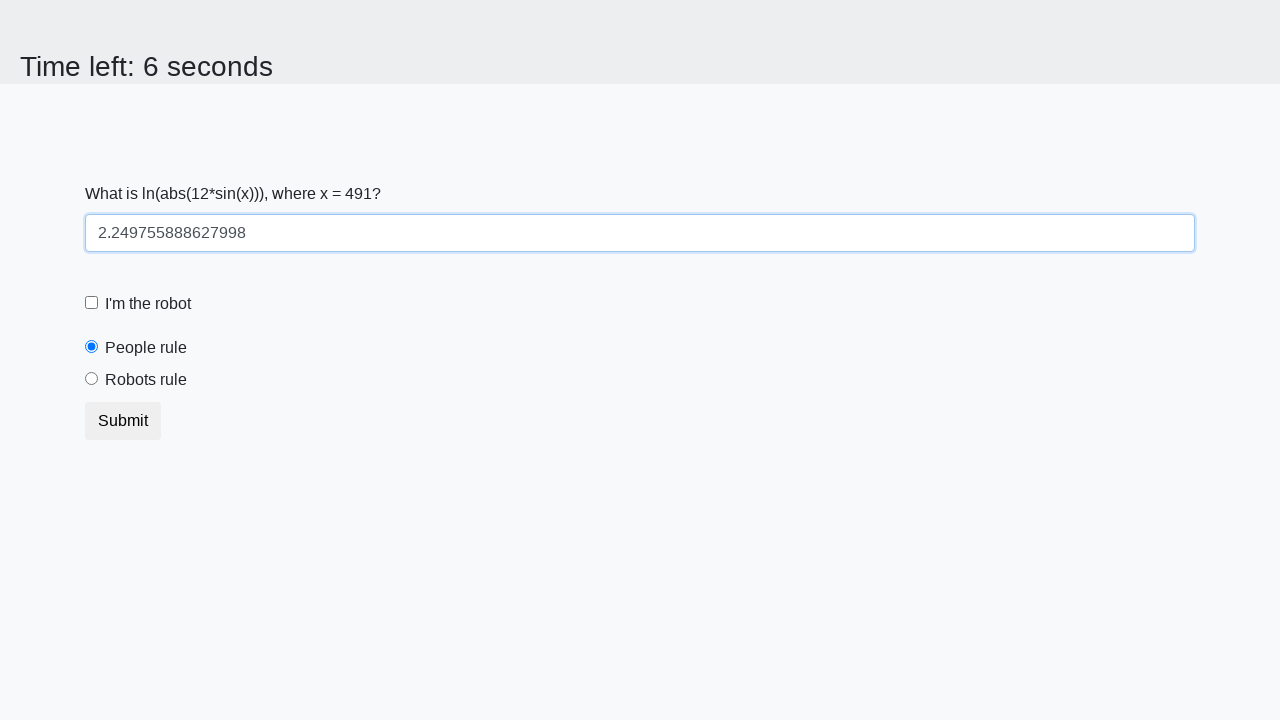

Clicked the robot verification checkbox at (92, 303) on #robotCheckbox
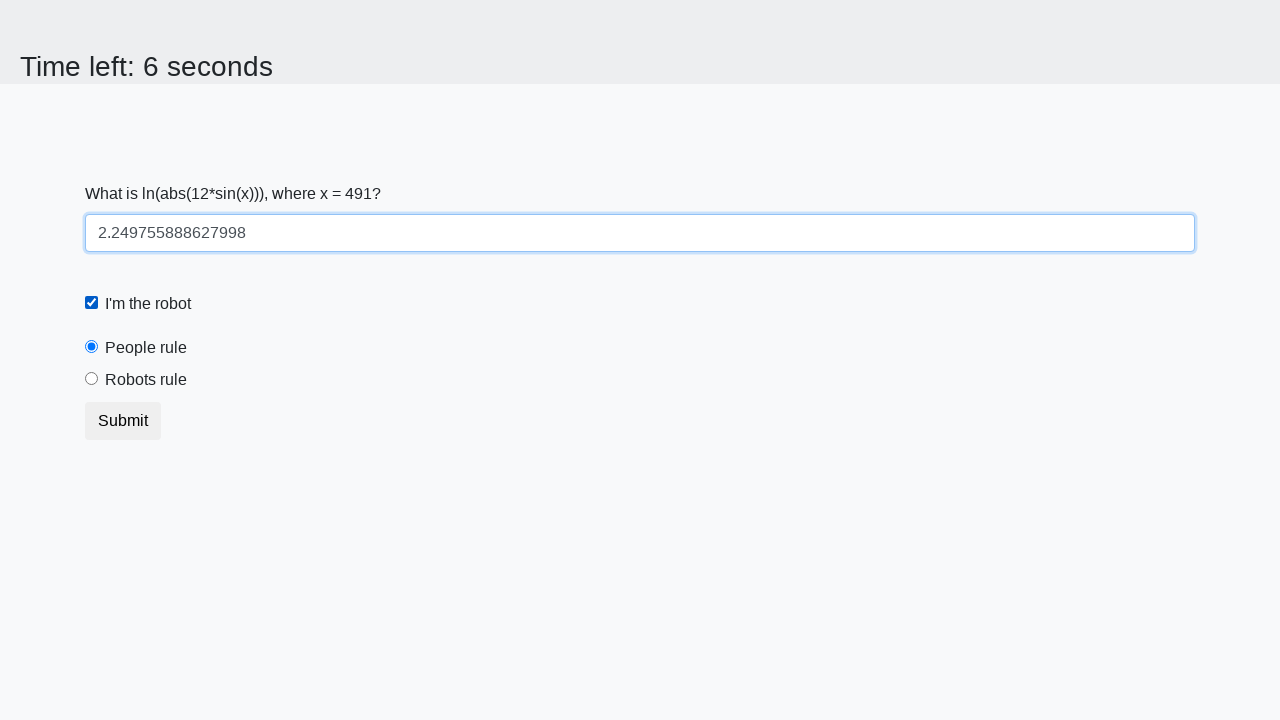

Selected the robots radio button option at (92, 379) on [value="robots"]
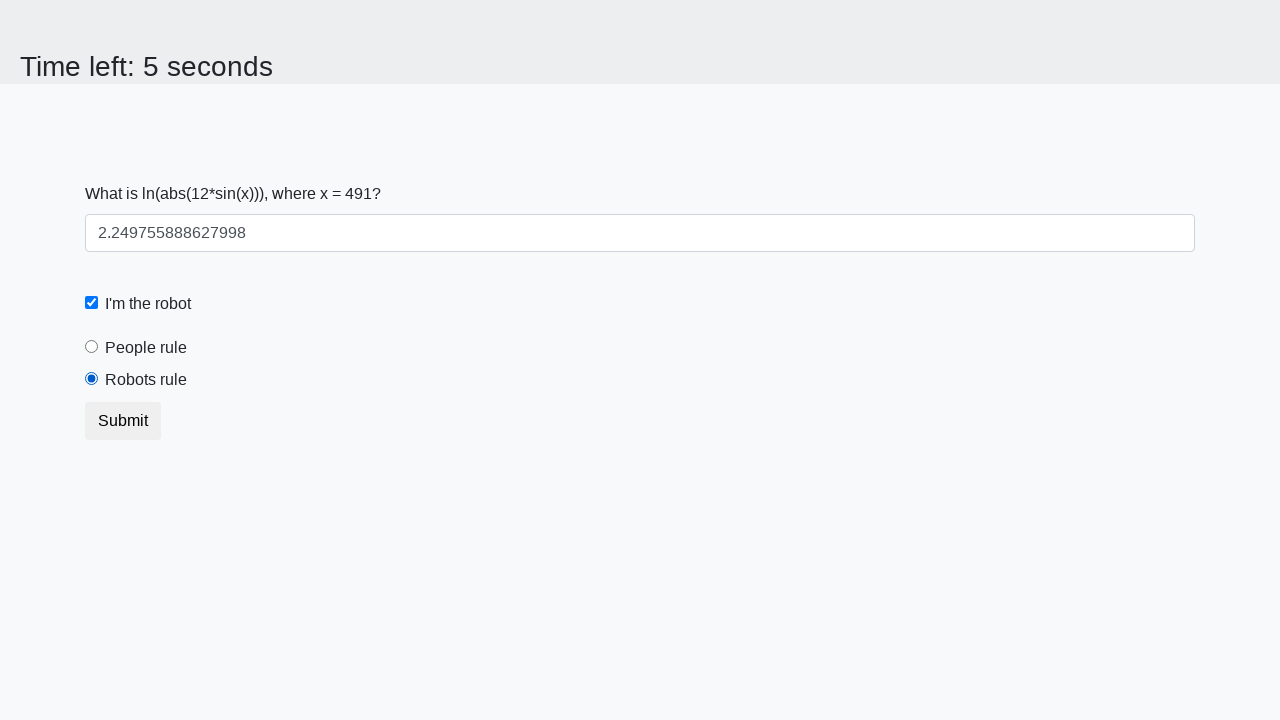

Clicked the submit button to complete the form at (123, 421) on [type="submit"]
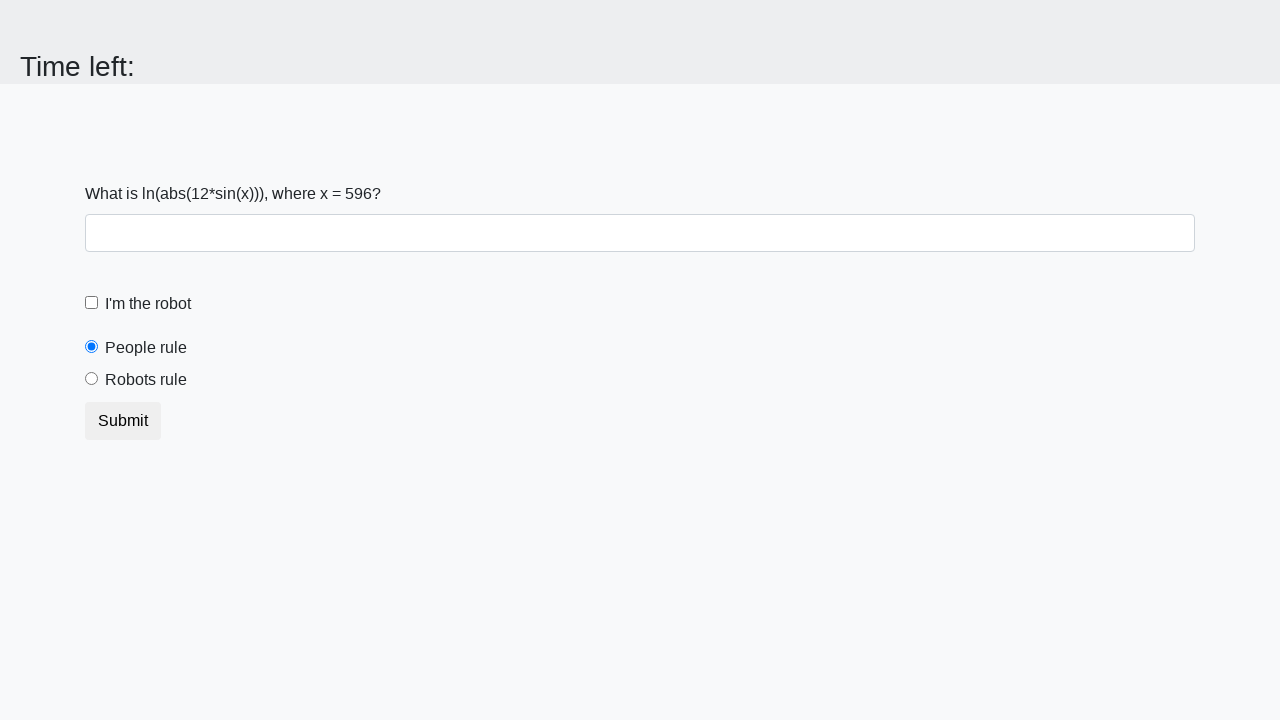

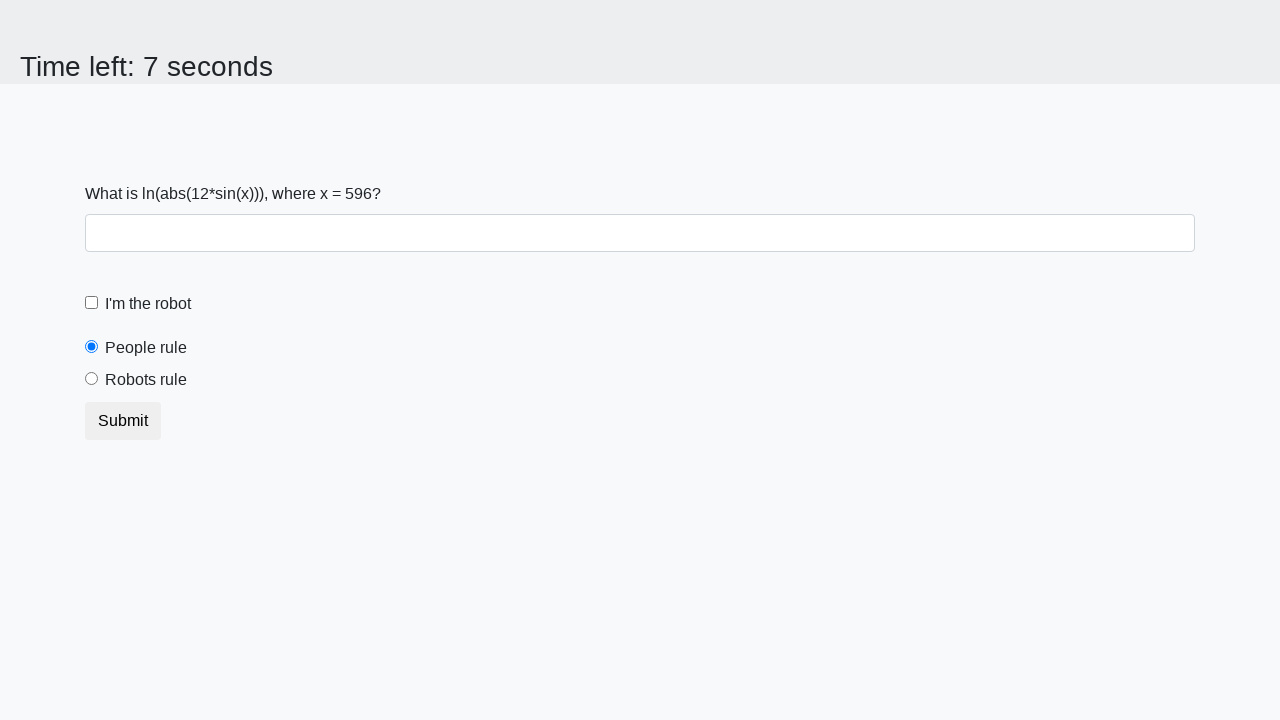